Solves a math problem by reading two numbers from the page, calculating their sum, and selecting the result from a dropdown menu

Starting URL: http://suninjuly.github.io/selects2.html

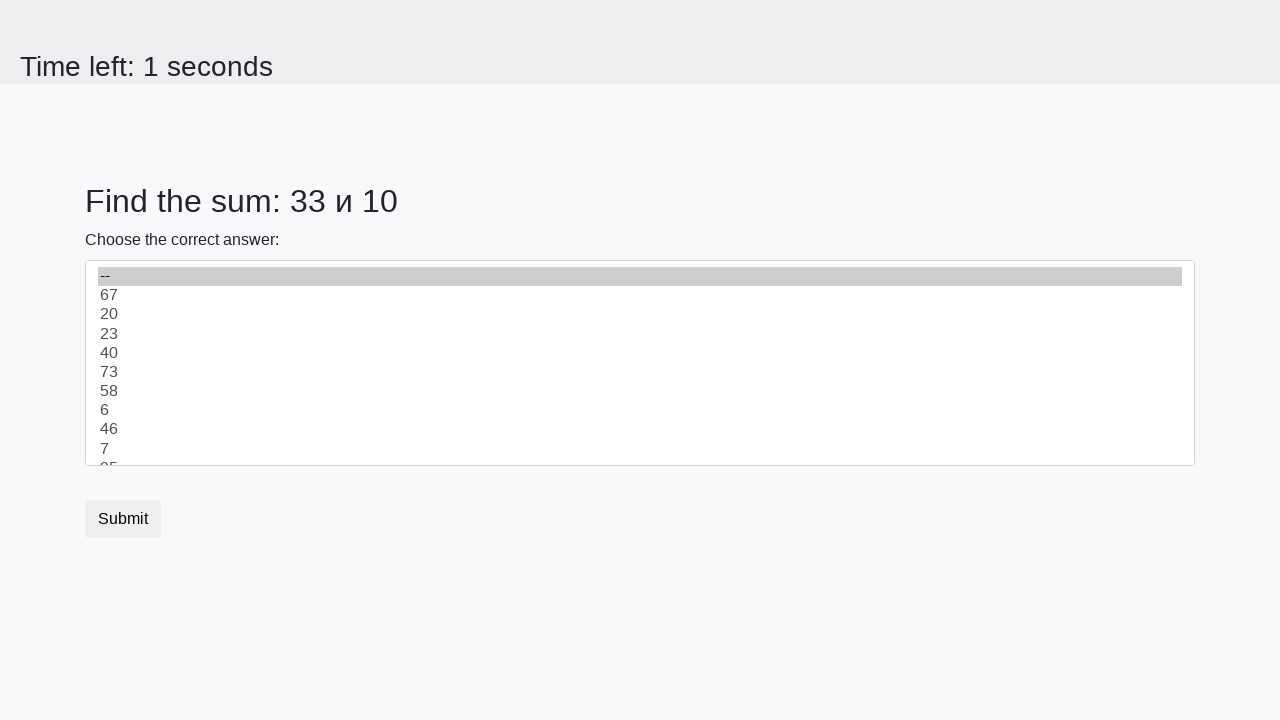

Read first number from page element #num1
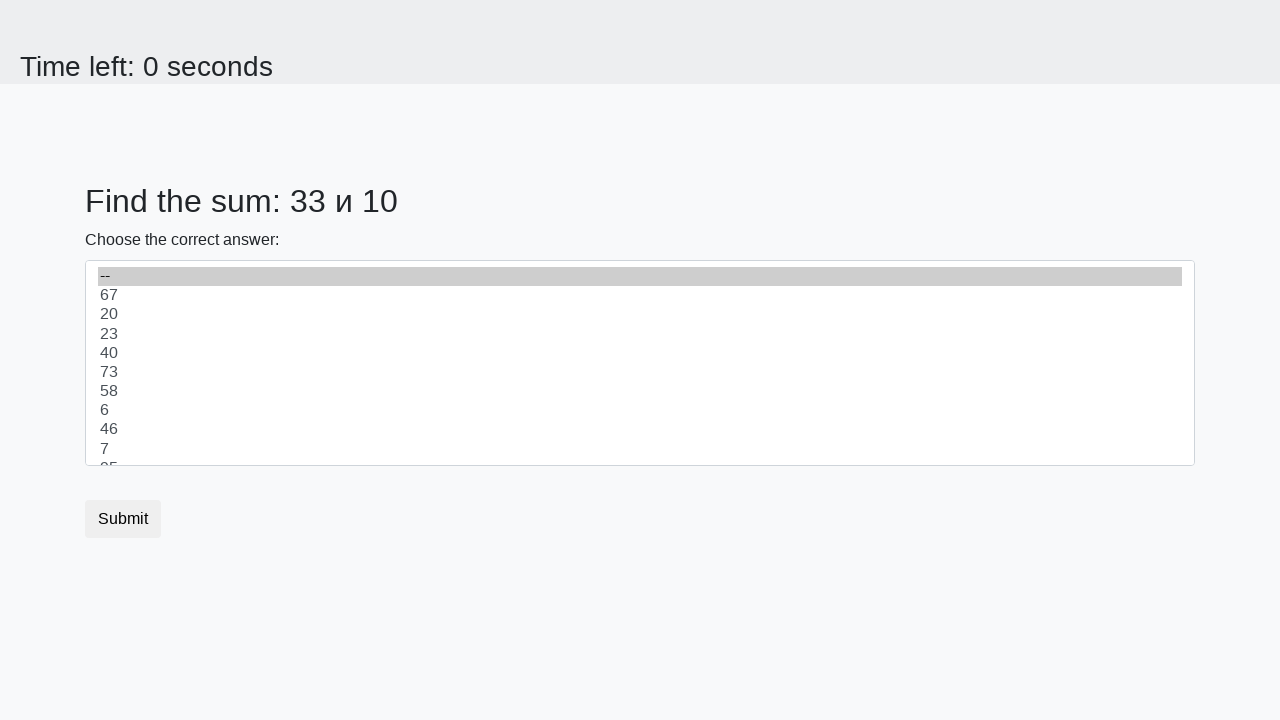

Read second number from page element #num2
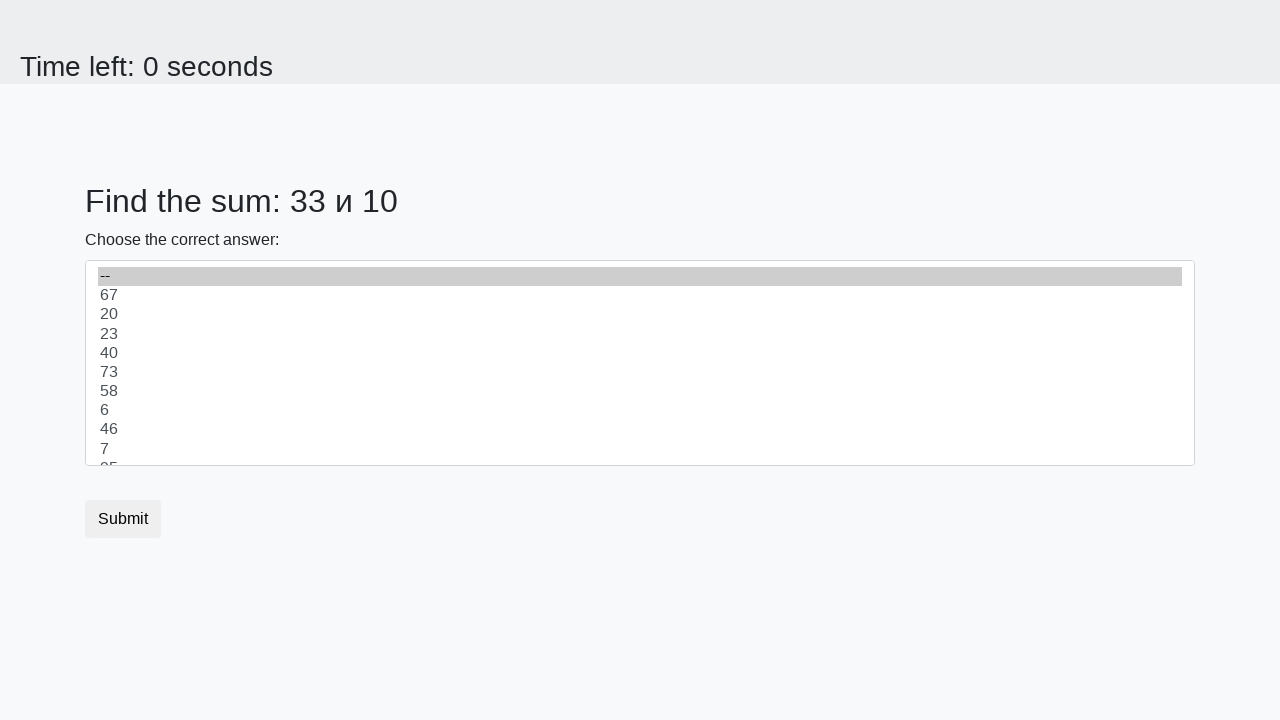

Calculated sum: 33 + 10 = 43
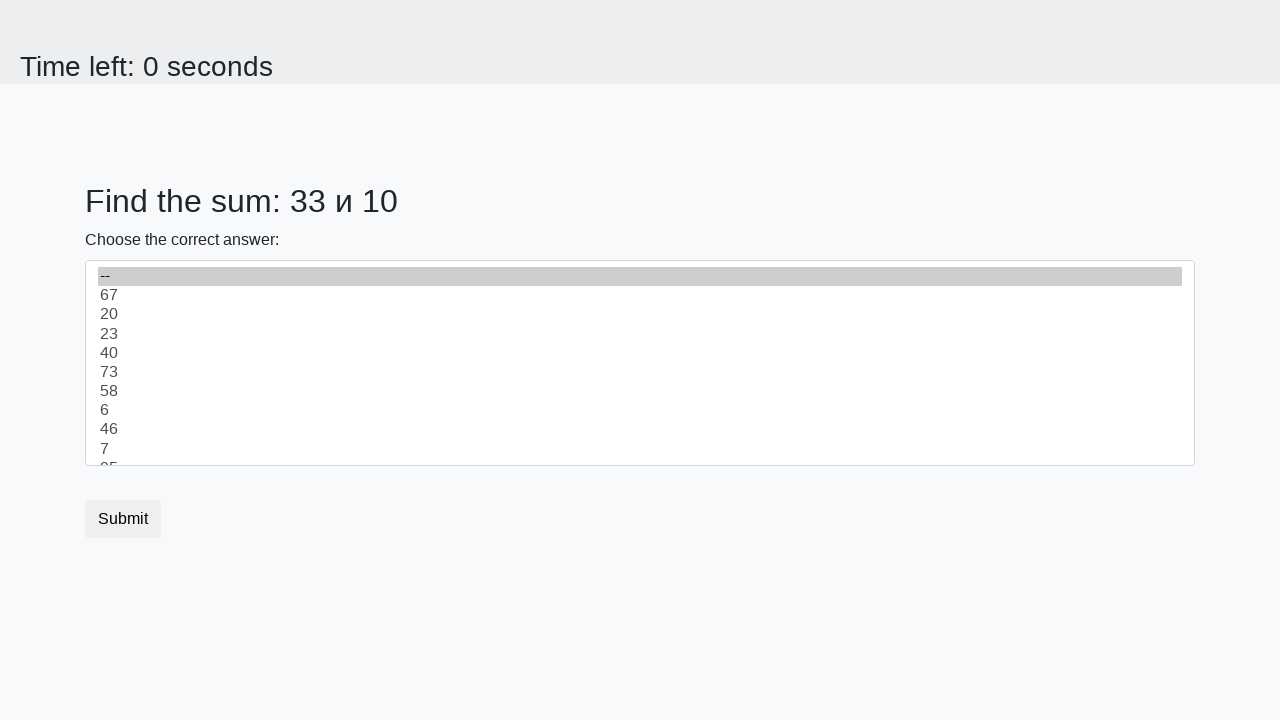

Selected sum value '43' from dropdown menu on select
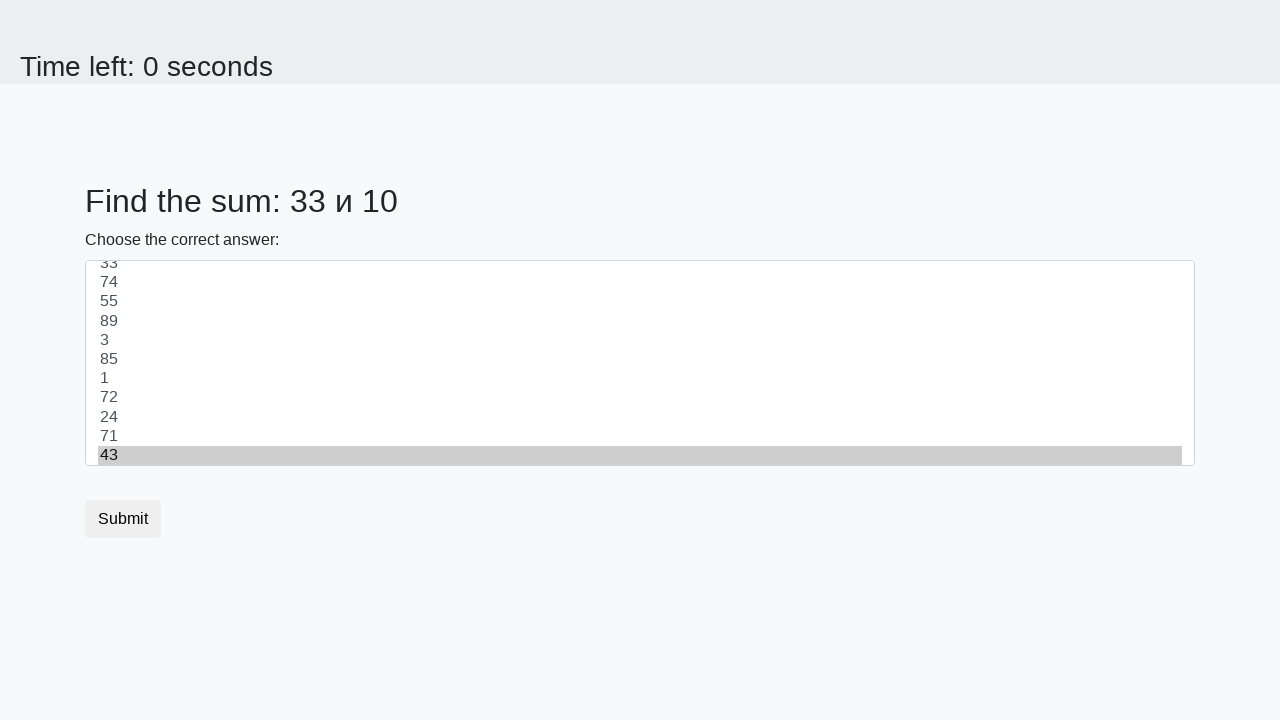

Clicked submit button to complete the task at (123, 519) on .btn.btn-default
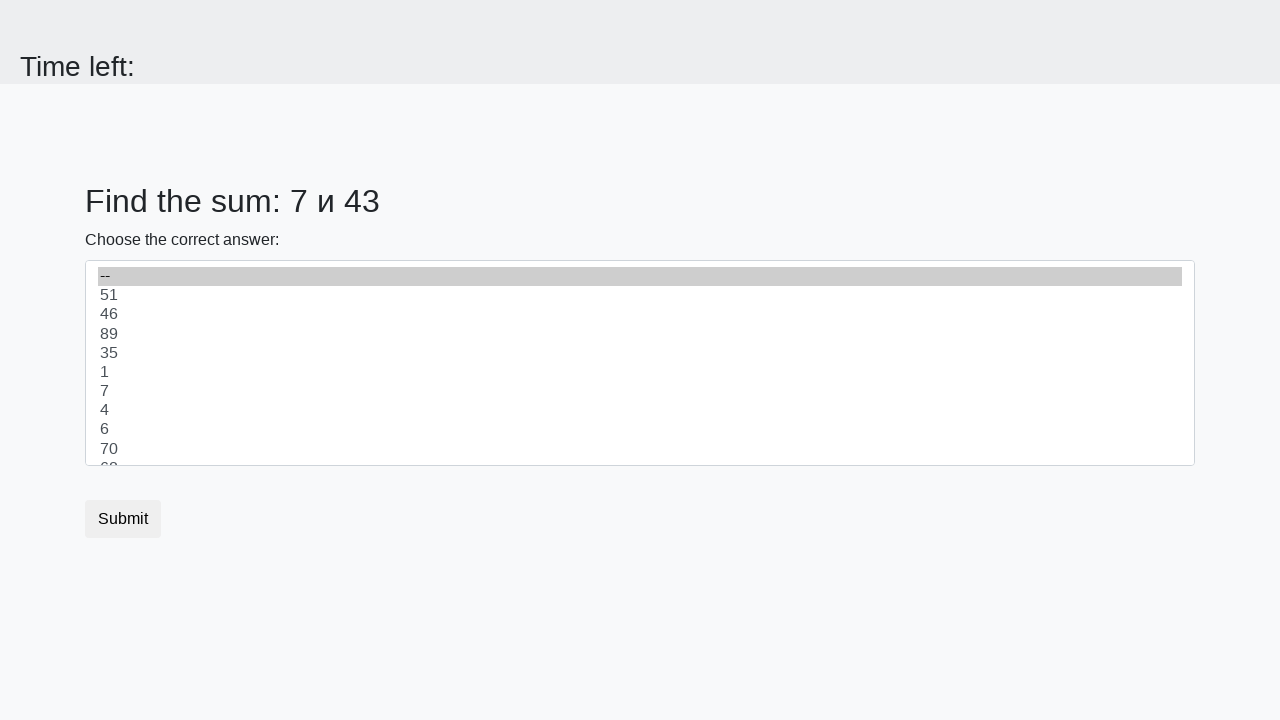

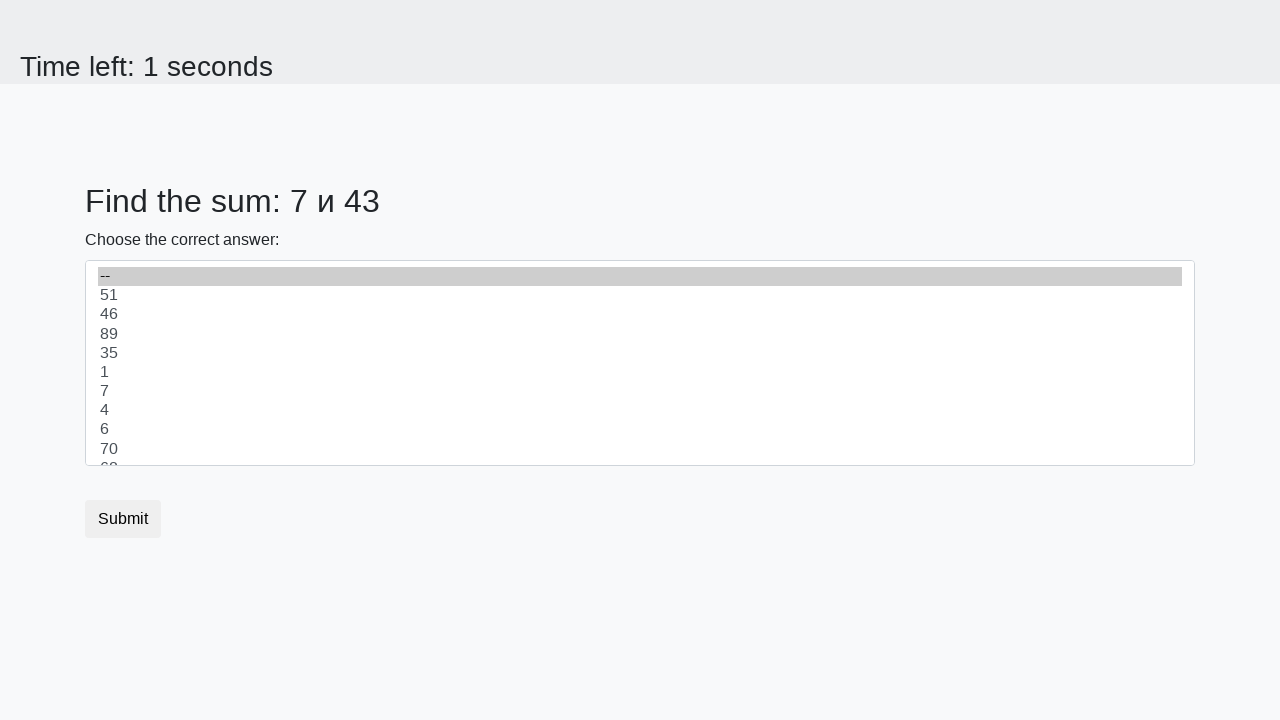